Tests the UK Teaching Vacancies job search functionality by searching for "Maths" jobs and clicking on a vacancy to view the job details page.

Starting URL: https://teaching-vacancies.service.gov.uk/

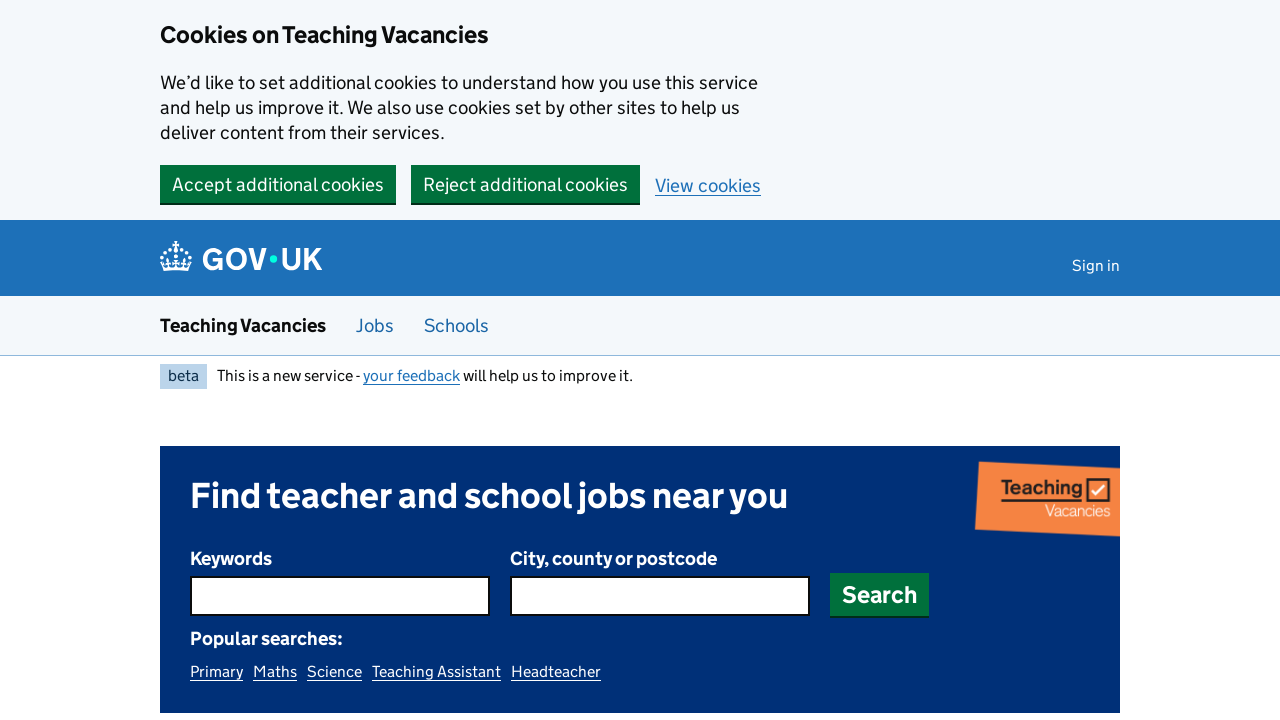

Added smoke test cookie to bypass test restrictions
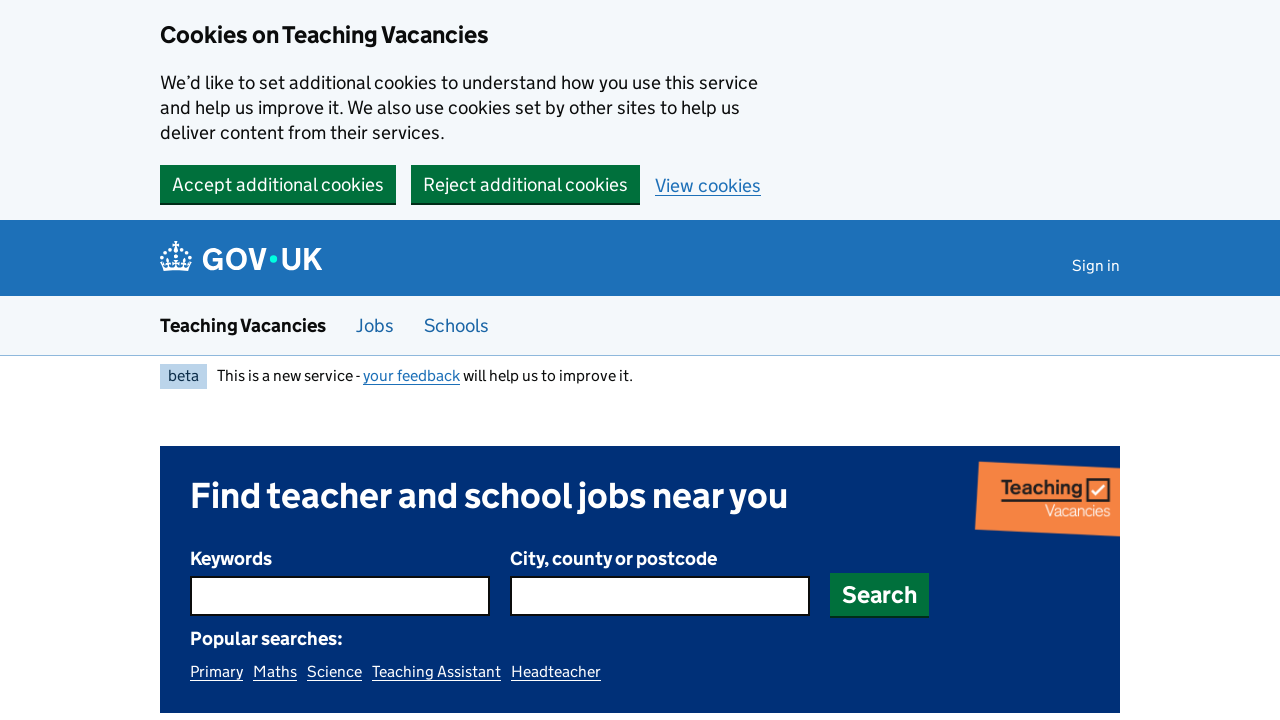

Reloaded page to apply smoke test cookie
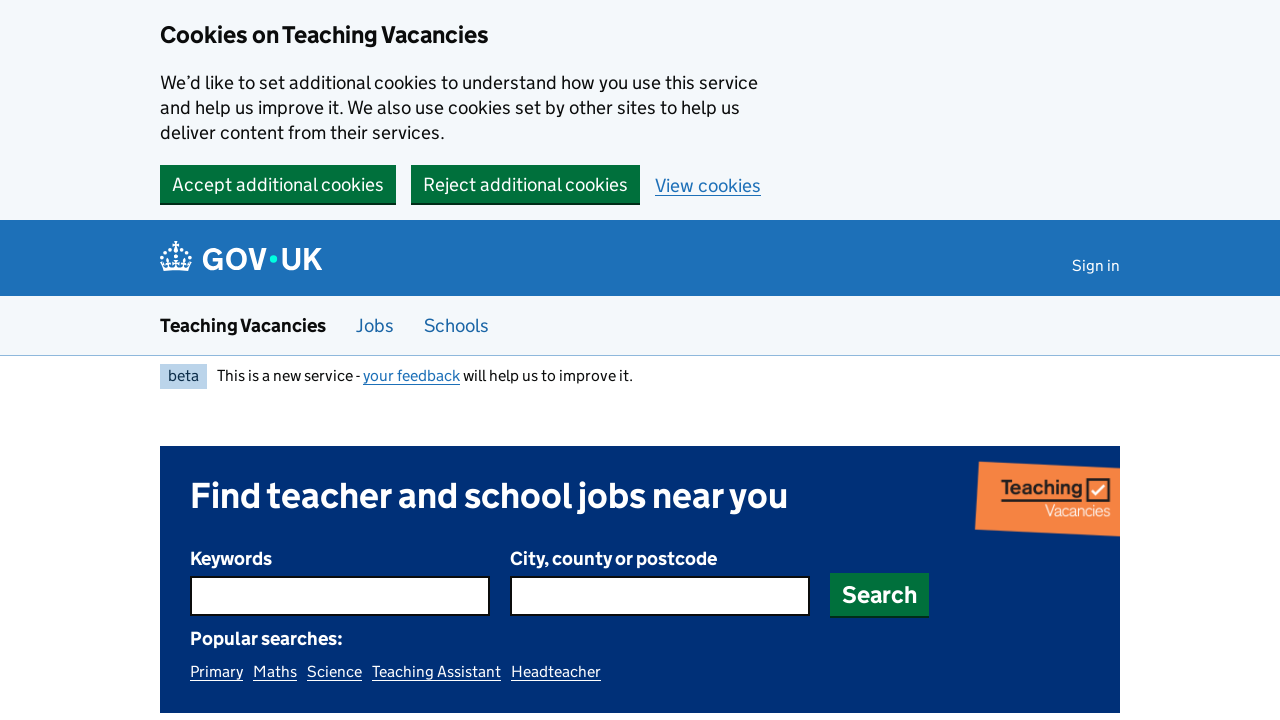

Filled keyword search field with 'Maths' on input[name='keyword']
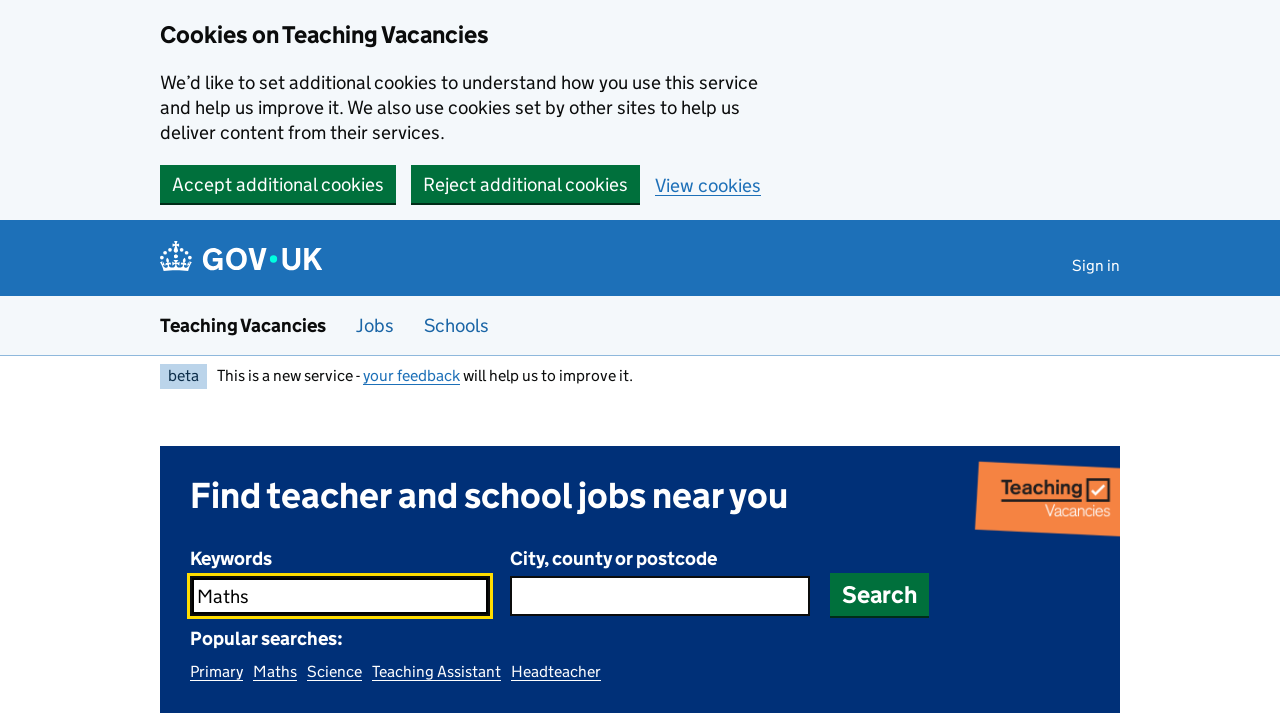

Clicked search button to search for Maths jobs at (278, 184) on button[type='submit'], input[type='submit']
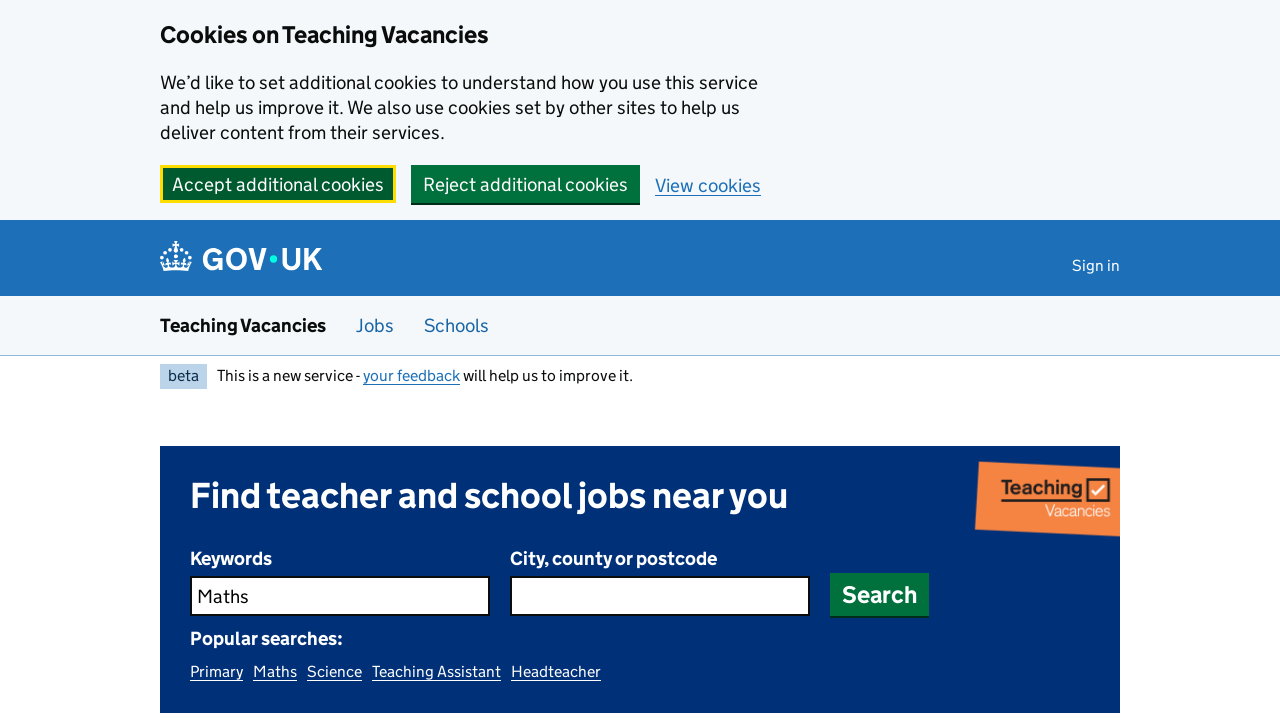

Search results loaded successfully
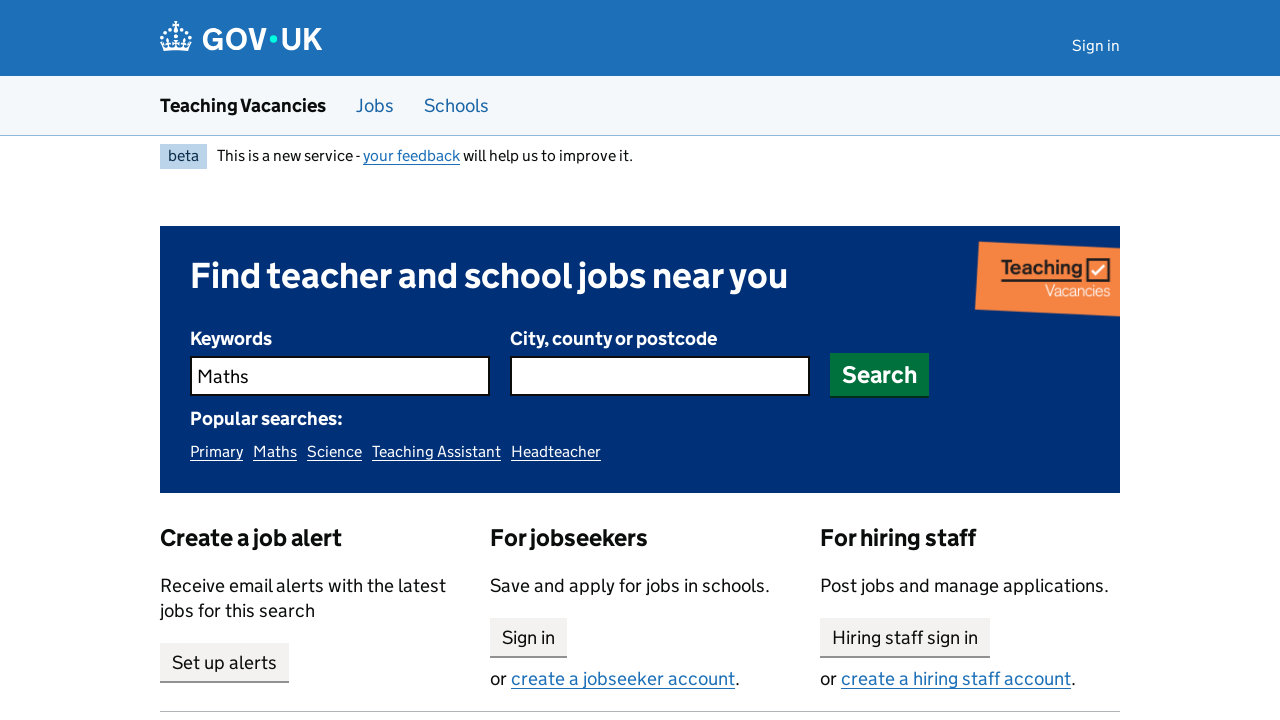

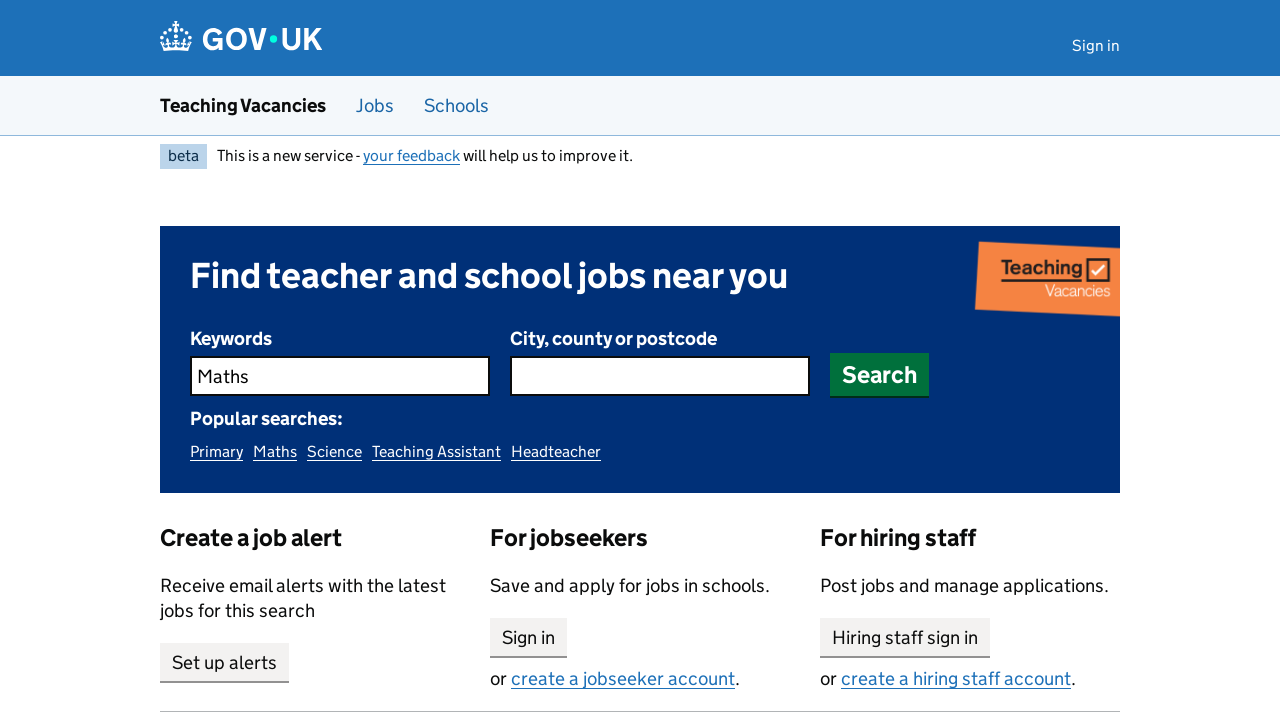